Tests pagination by navigating from the second page of the store back to the first page by clicking the previous page link.

Starting URL: https://atid.store/store/page/2/

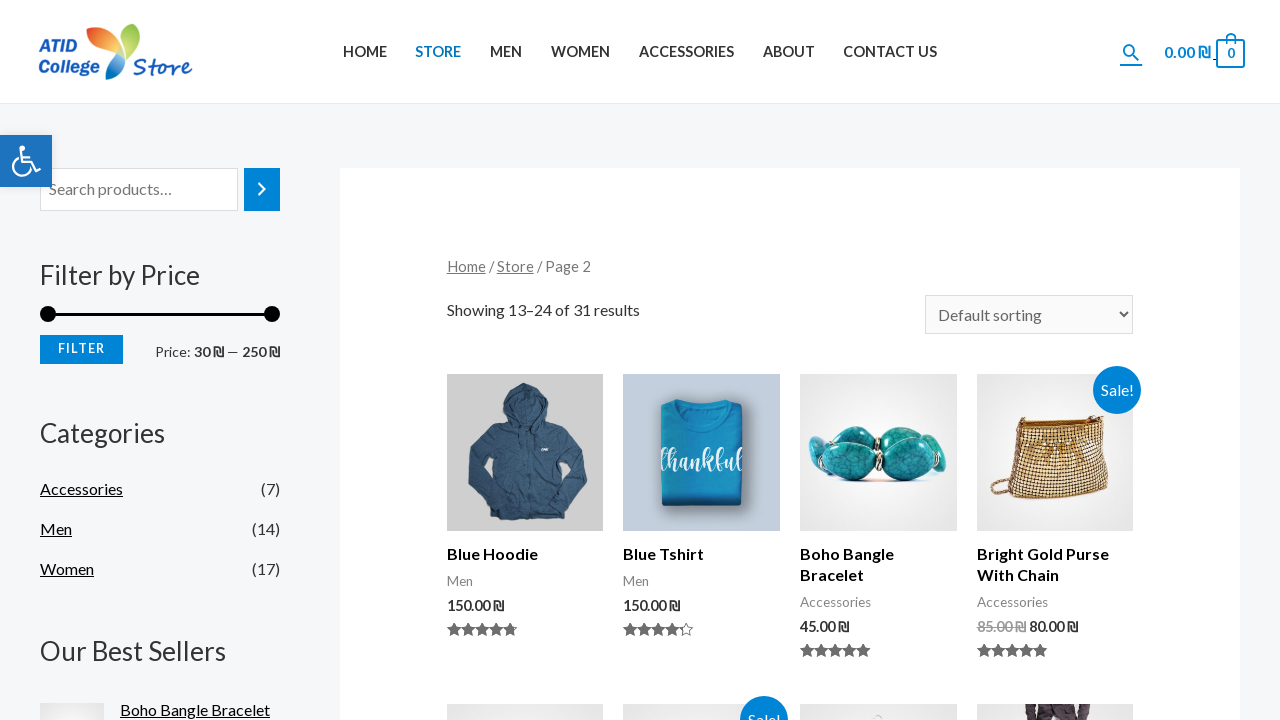

Clicked previous page link in pagination to navigate from page 2 to page 1 at (469, 360) on xpath=//*[@id='main']/div/nav[2]/ul/li[1]/a
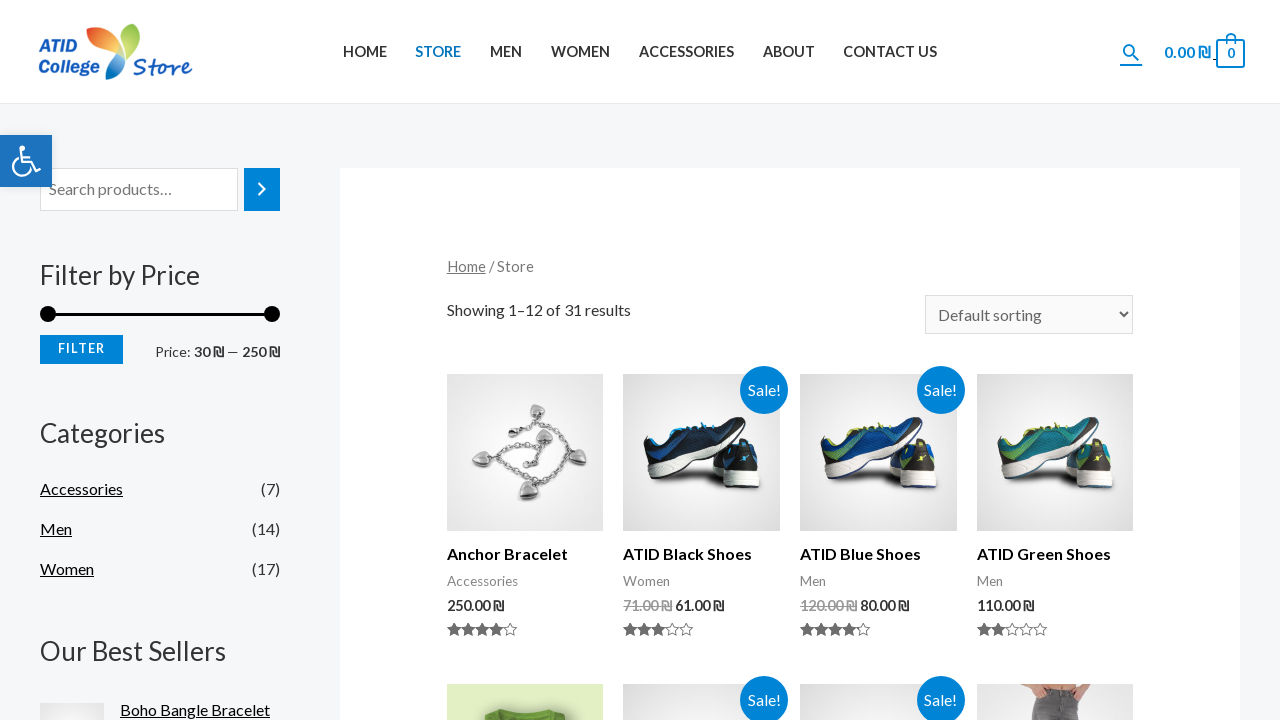

Navigation to page 1 completed and URL verified
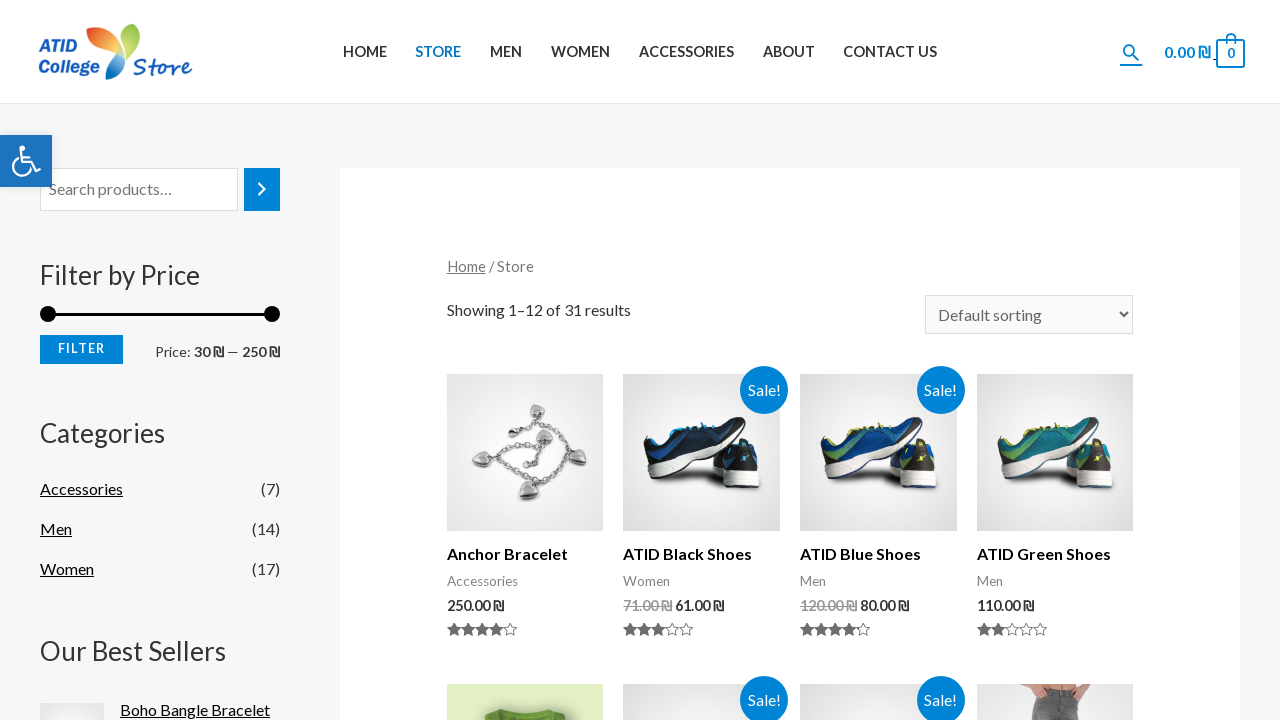

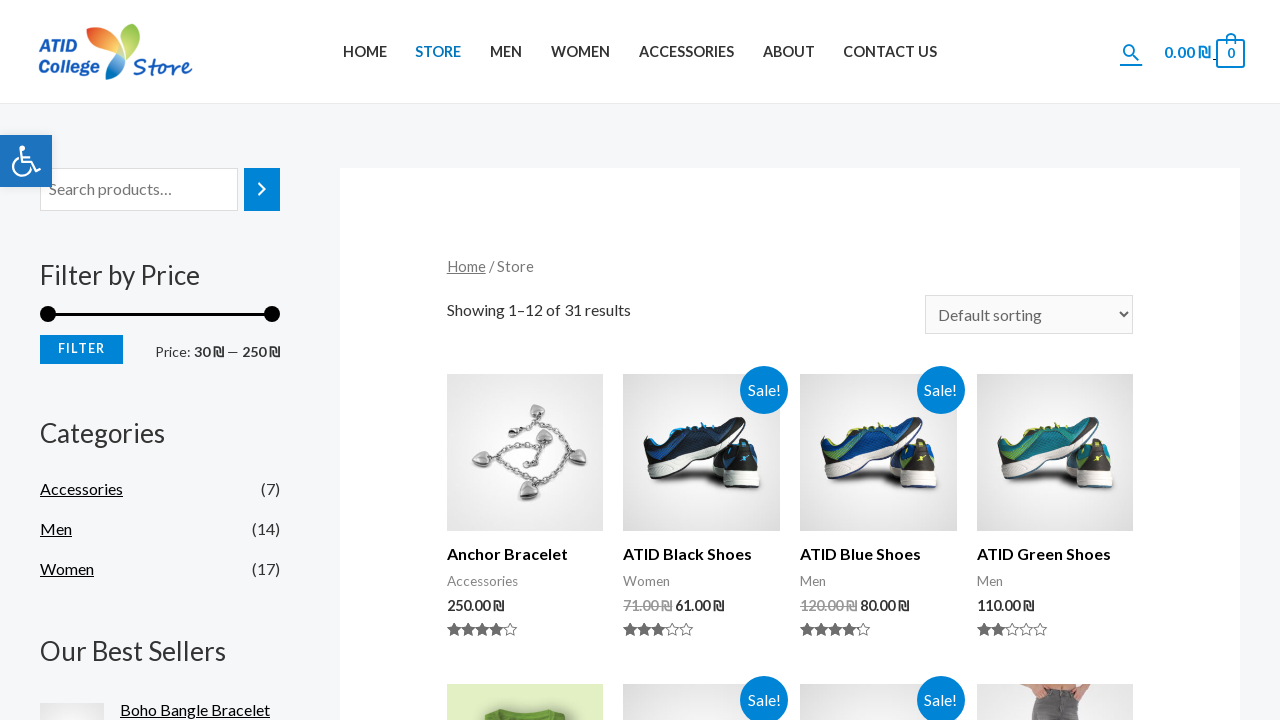